Tests selecting multiple product checkboxes (Smartphone, Tablet, Laptop) in a table

Starting URL: https://testautomationpractice.blogspot.com/

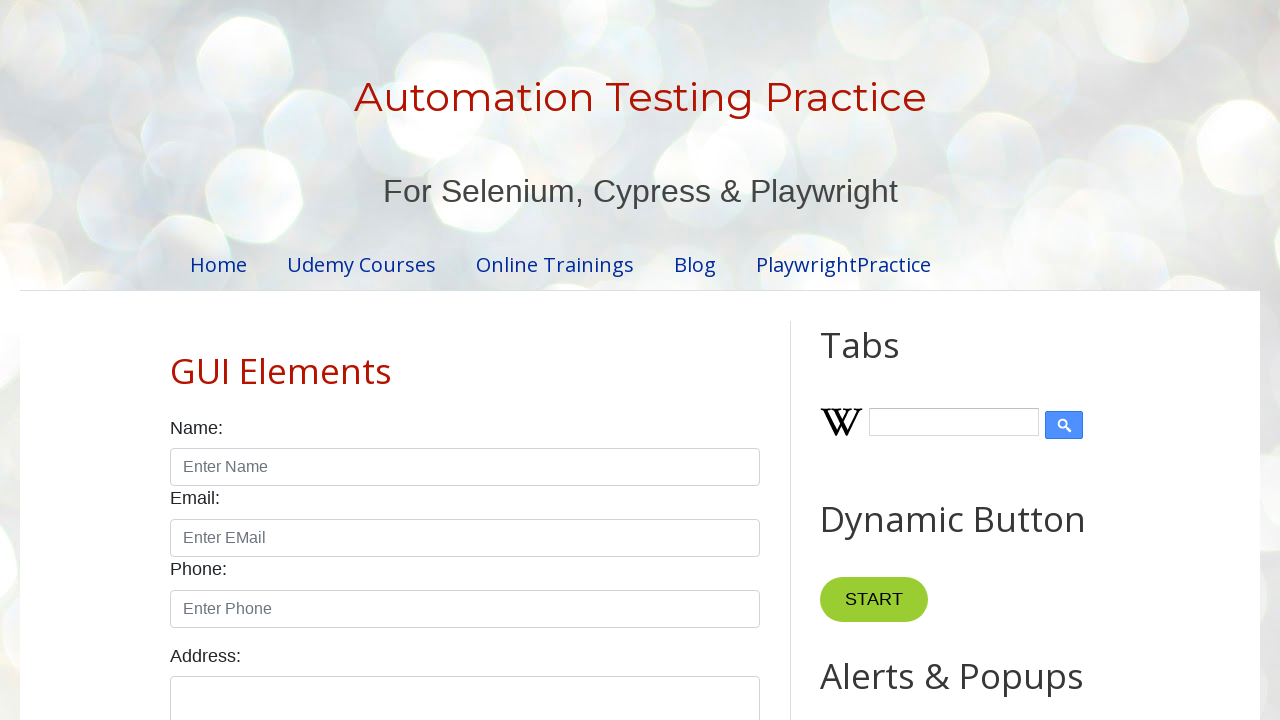

Located the product table with ID 'productTable'
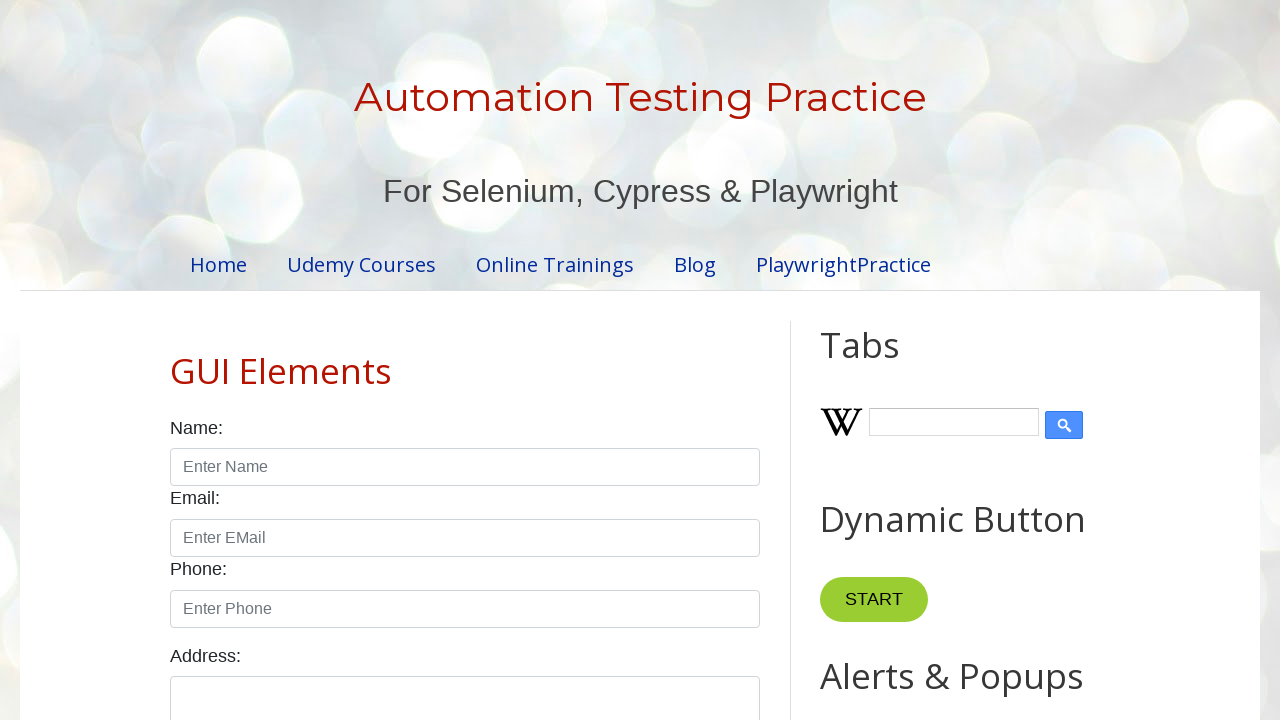

Located all table rows in the product table body
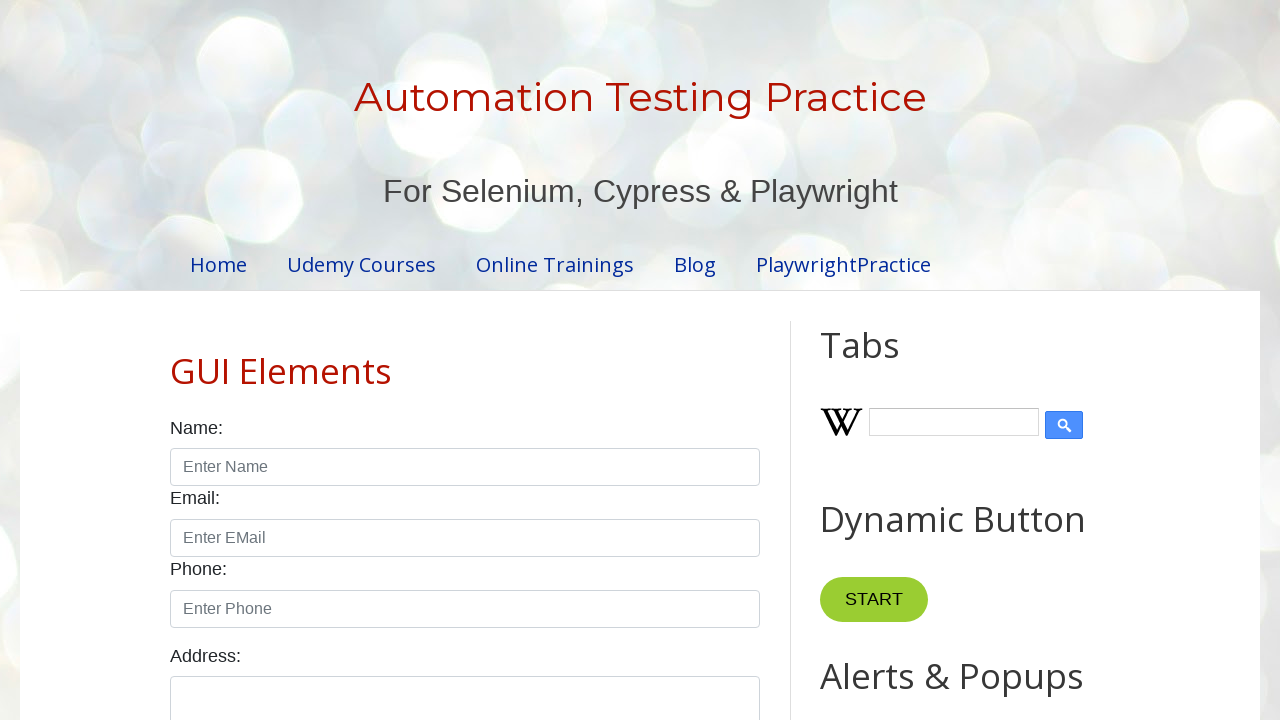

Found the Smartphone row in the table
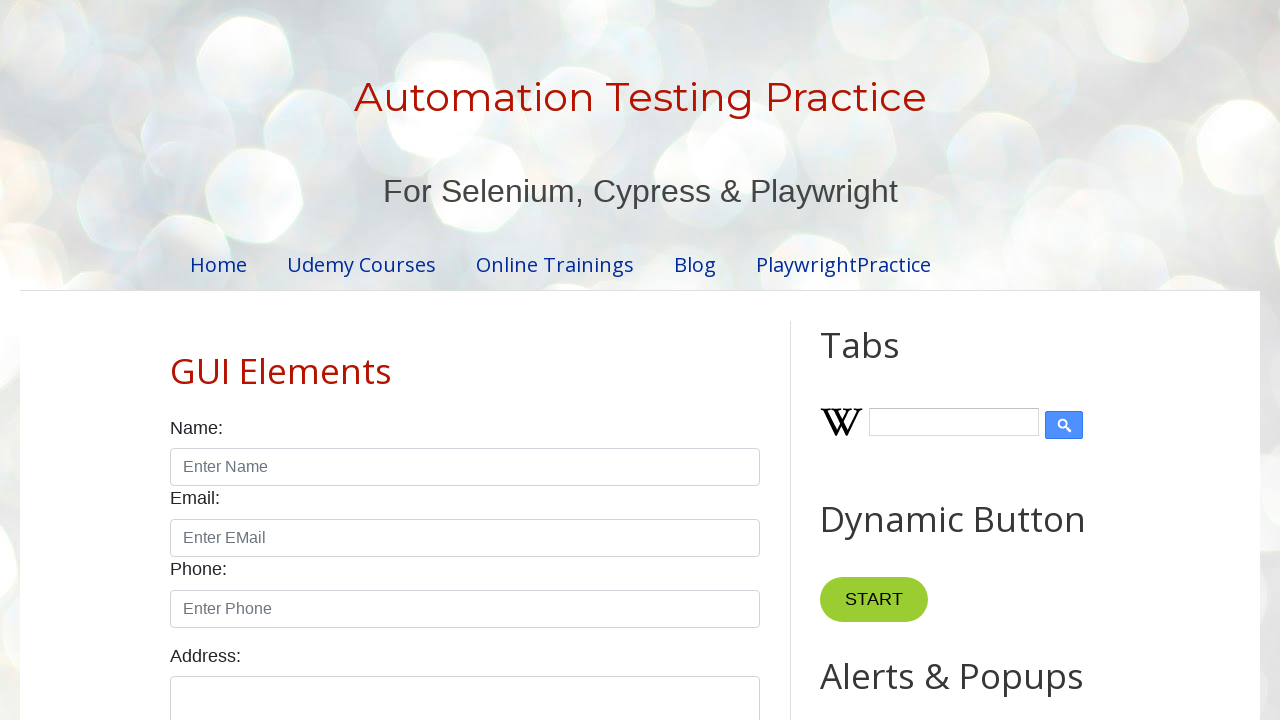

Checked the Smartphone product checkbox at (651, 361) on #productTable >> tbody tr >> internal:has-text="Smartphone"i >> internal:has="td
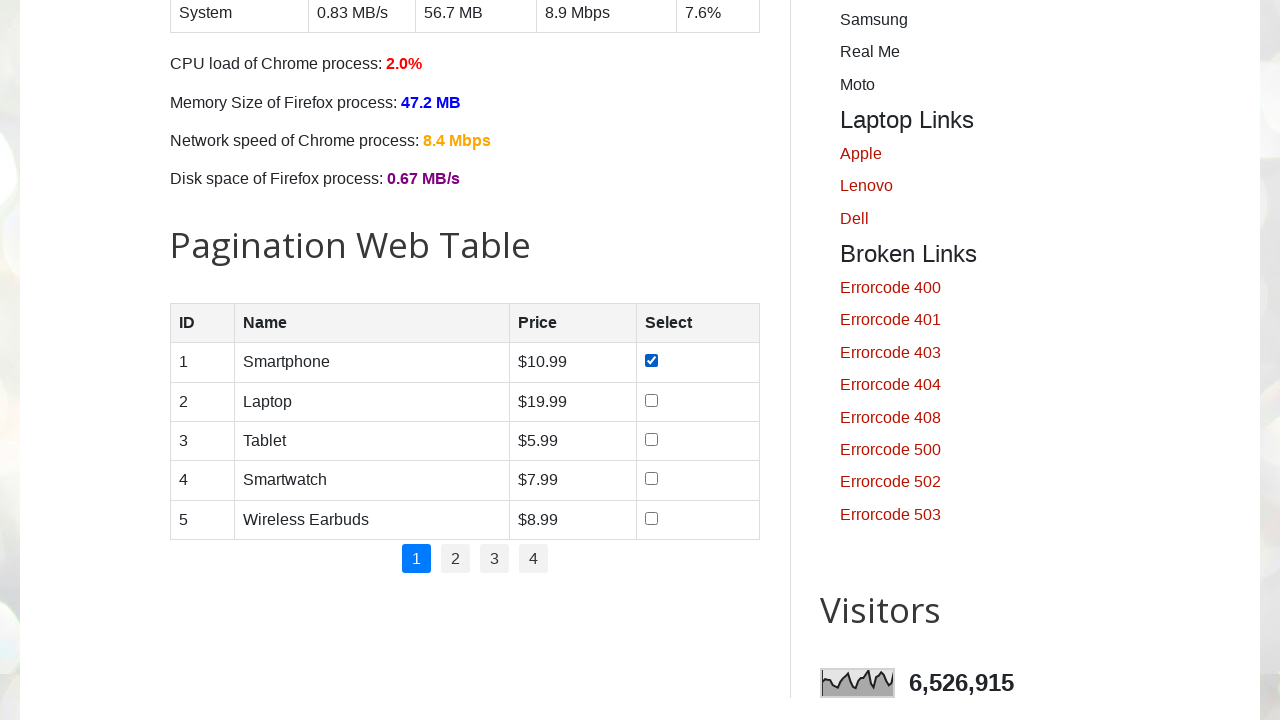

Found the Tablet row in the table
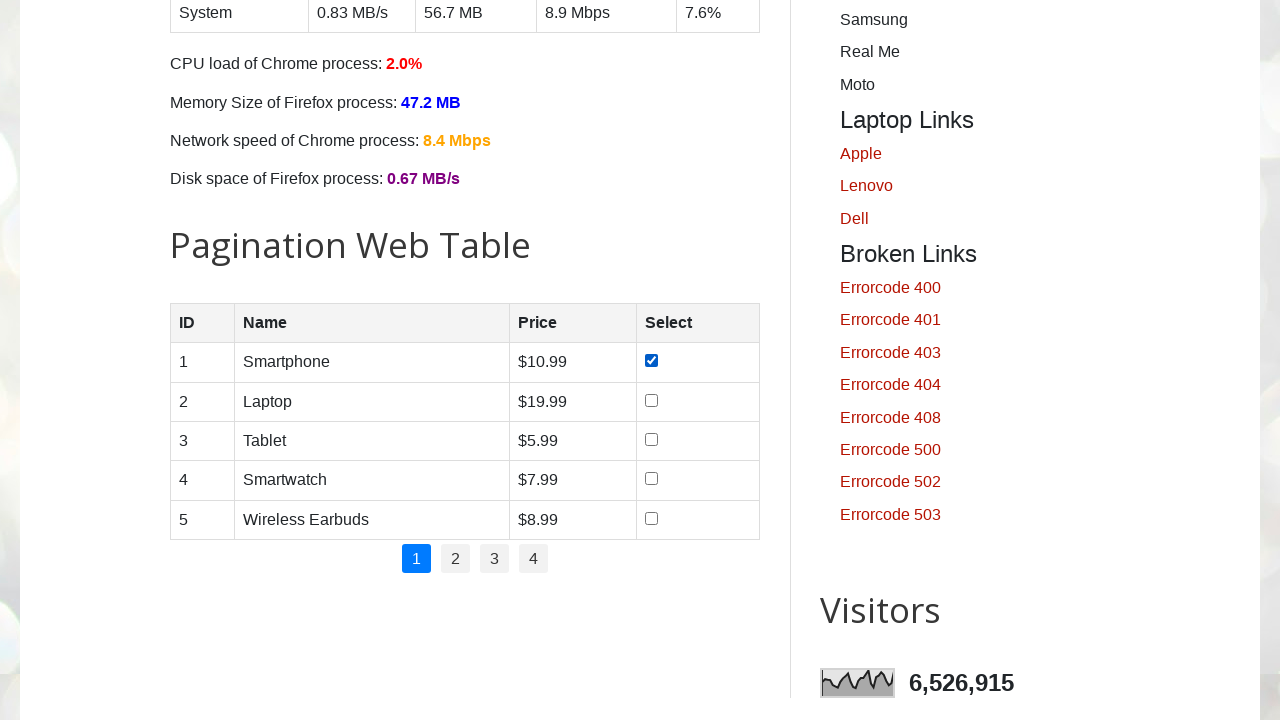

Checked the Tablet product checkbox at (651, 439) on #productTable >> tbody tr >> internal:has-text="Tablet"i >> internal:has="td" >>
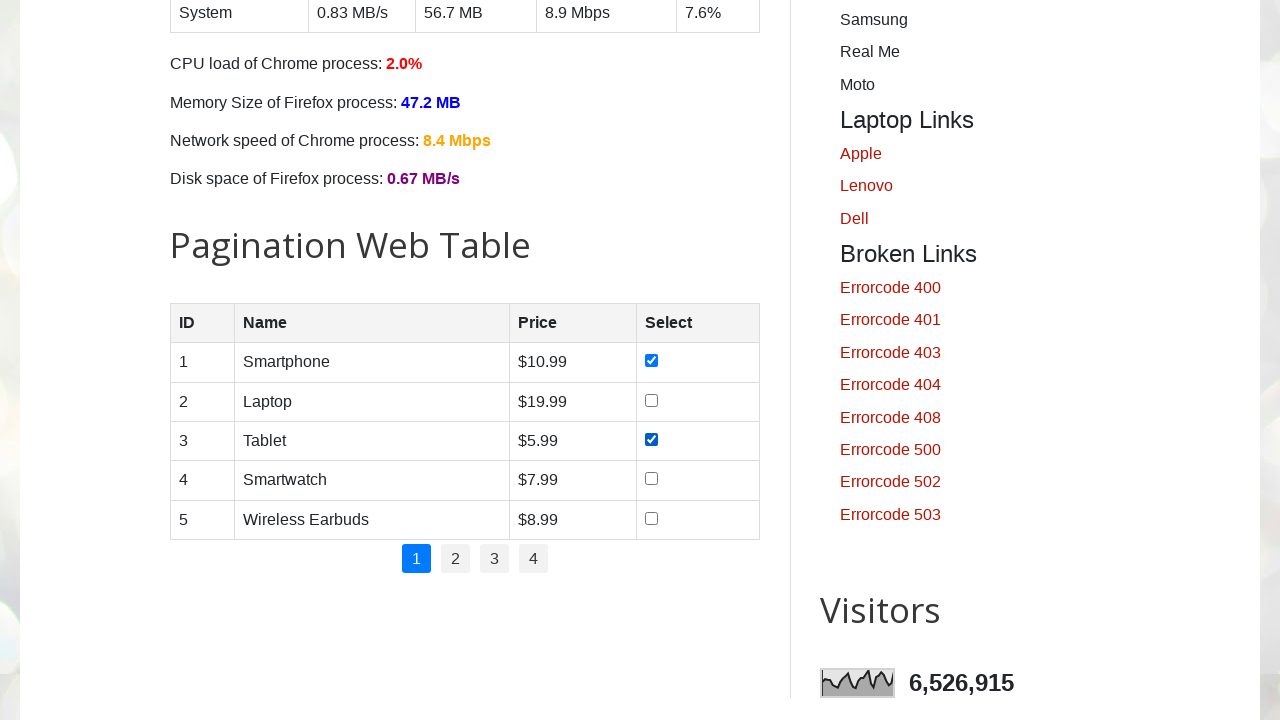

Found the Laptop row in the table
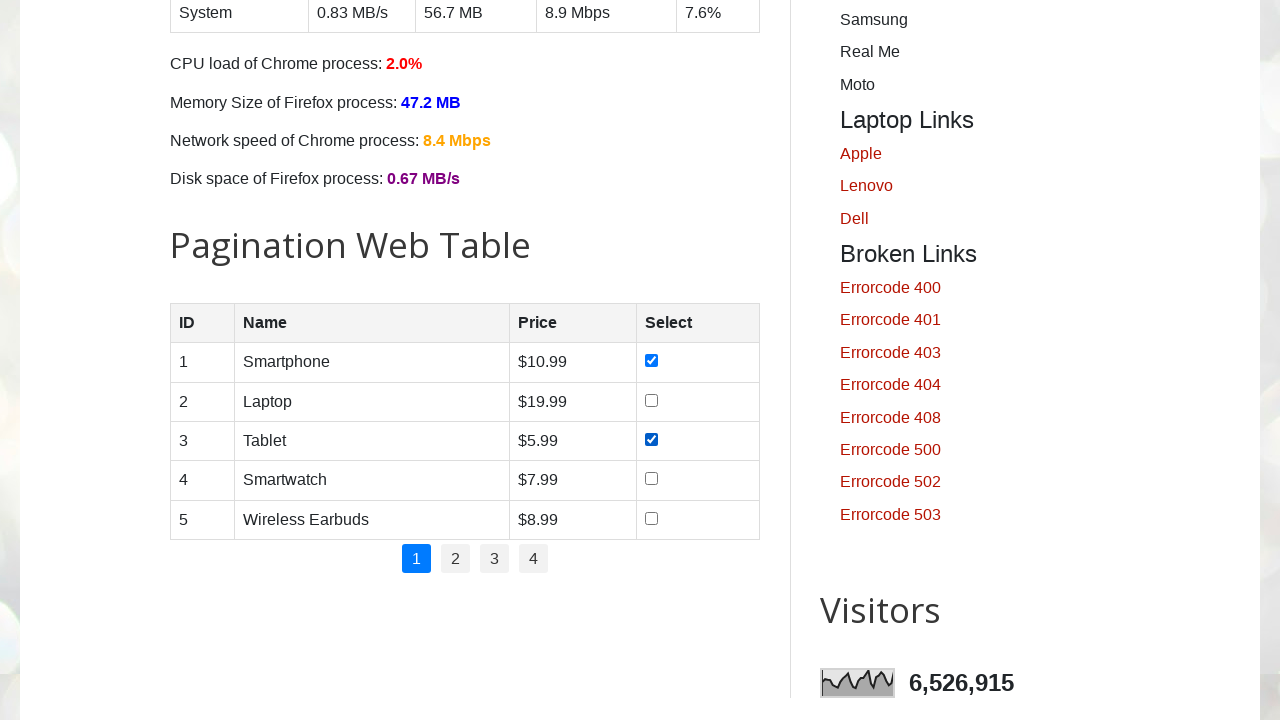

Checked the Laptop product checkbox at (651, 400) on #productTable >> tbody tr >> internal:has-text="Laptop"i >> internal:has="td" >>
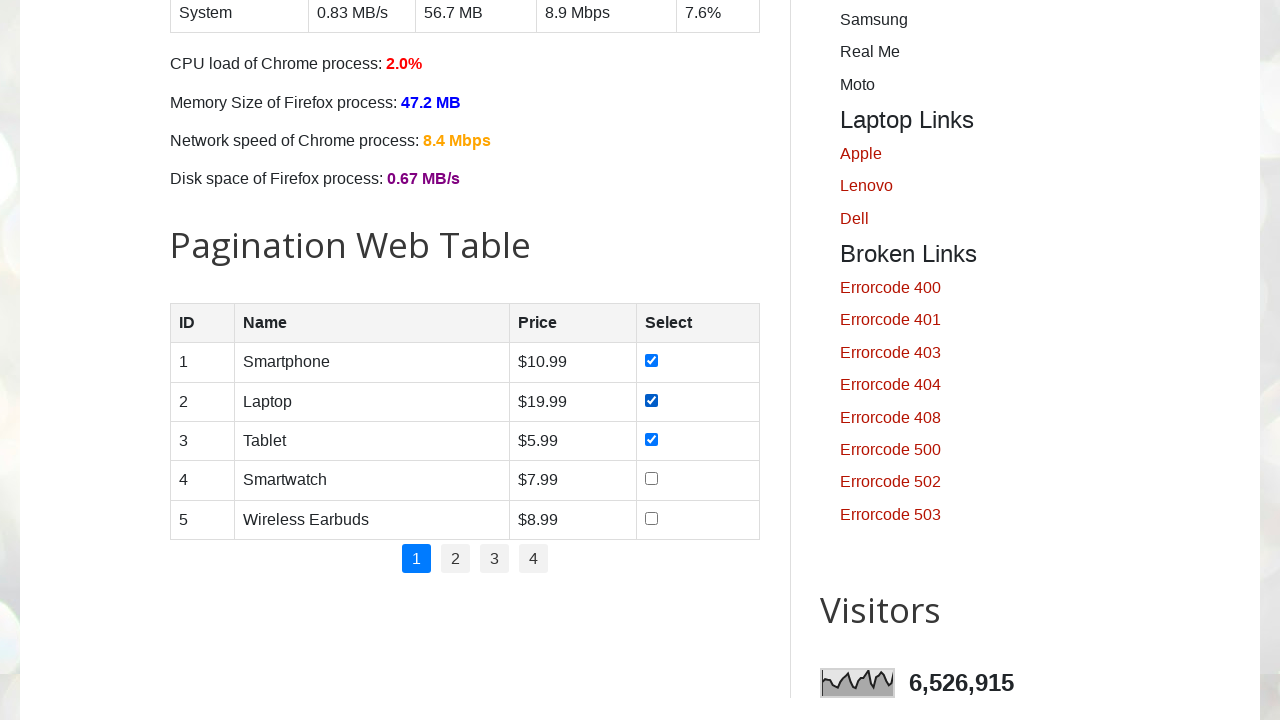

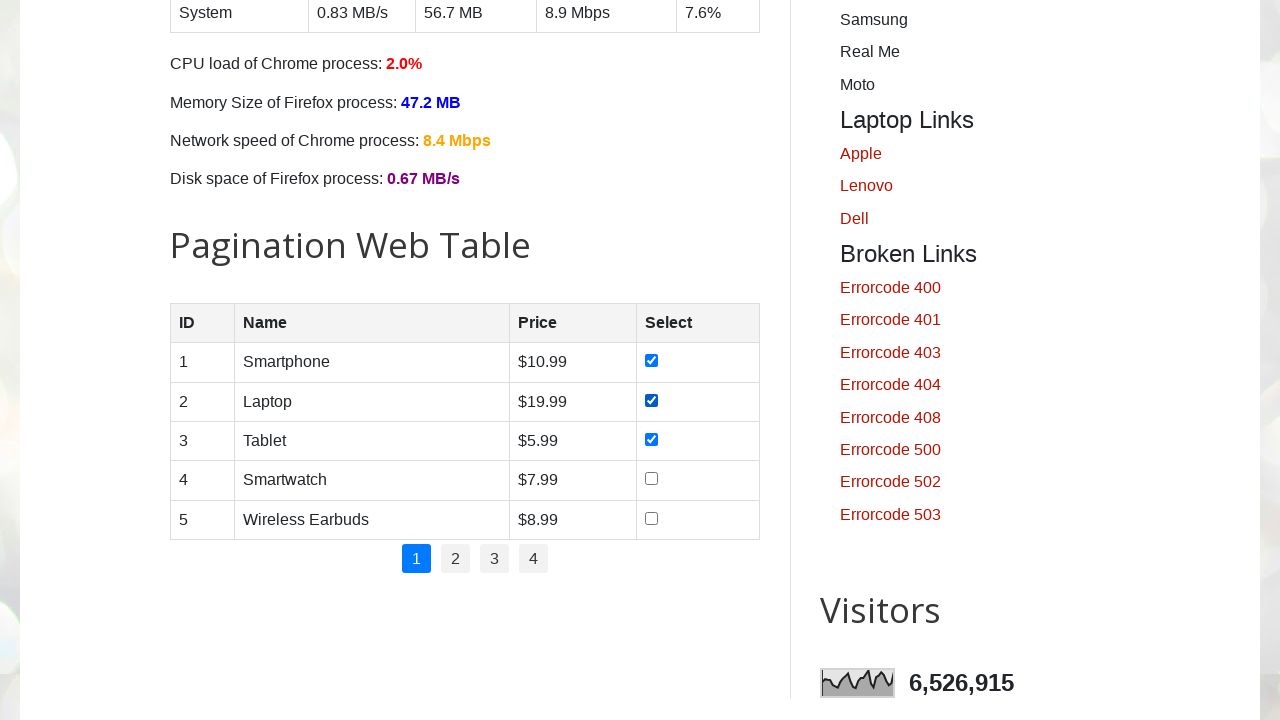